Tests browser forward and back navigation by clicking a link, going back, then going forward to return to the linked page.

Starting URL: https://www.selenium.dev/selenium/web/mouse_interaction.html

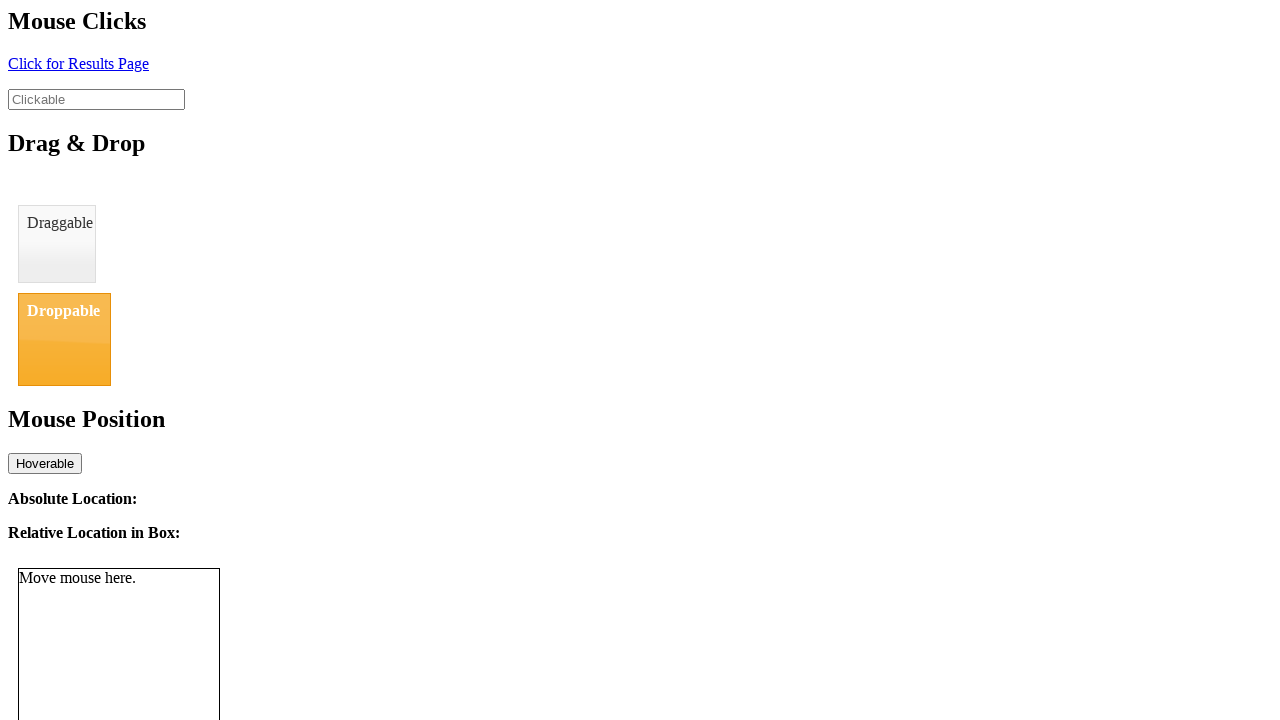

Clicked link to navigate away from mouse_interaction.html at (78, 63) on #click
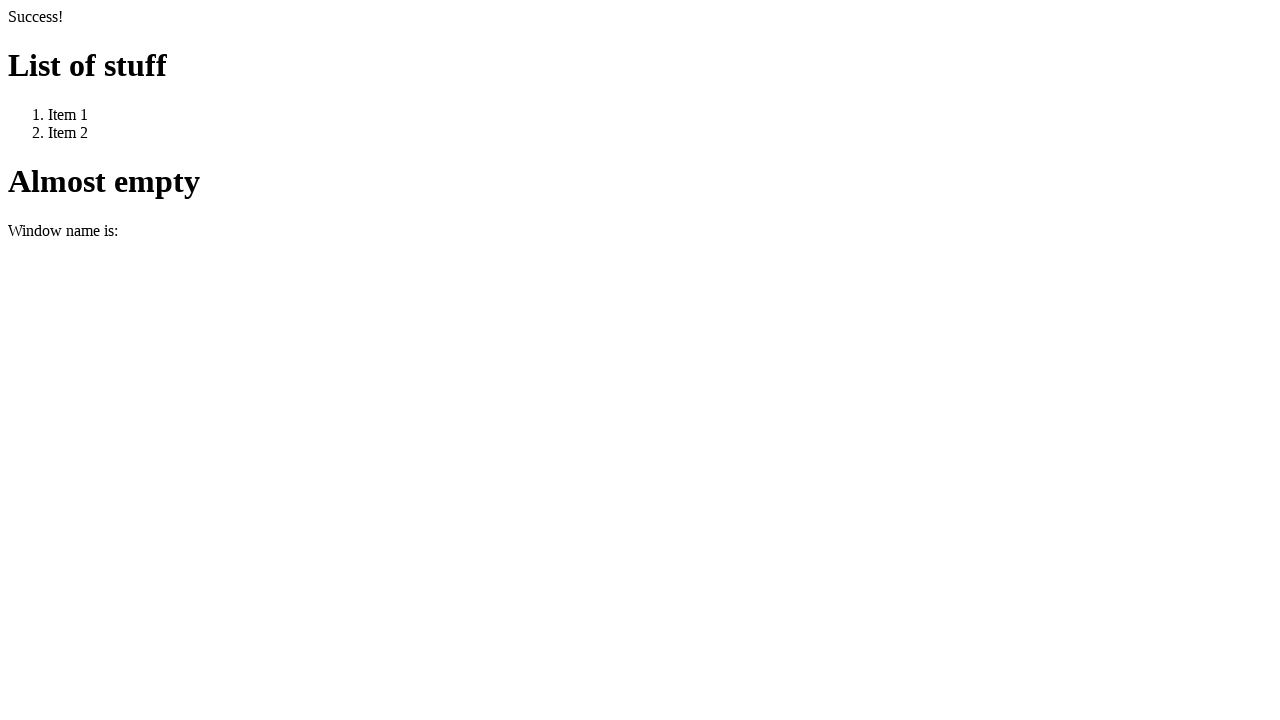

Page finished loading after clicking link
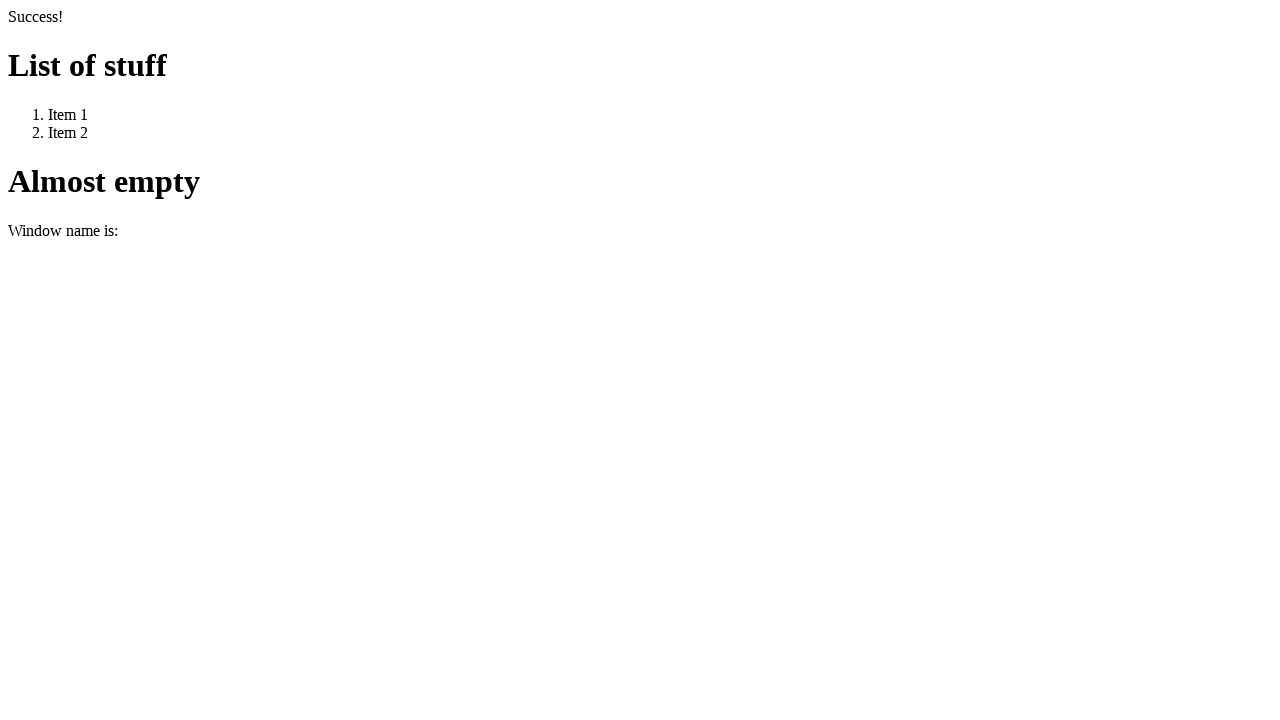

Clicked browser back button to return to mouse_interaction.html
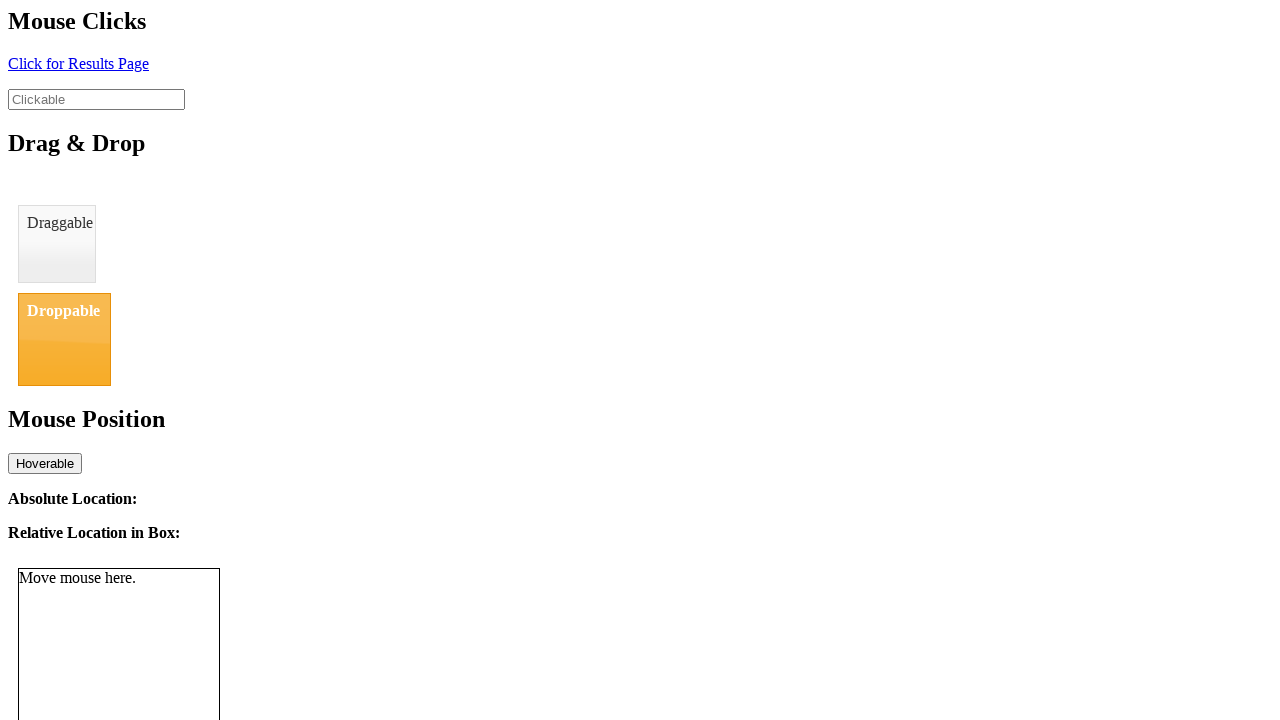

Page finished loading after going back
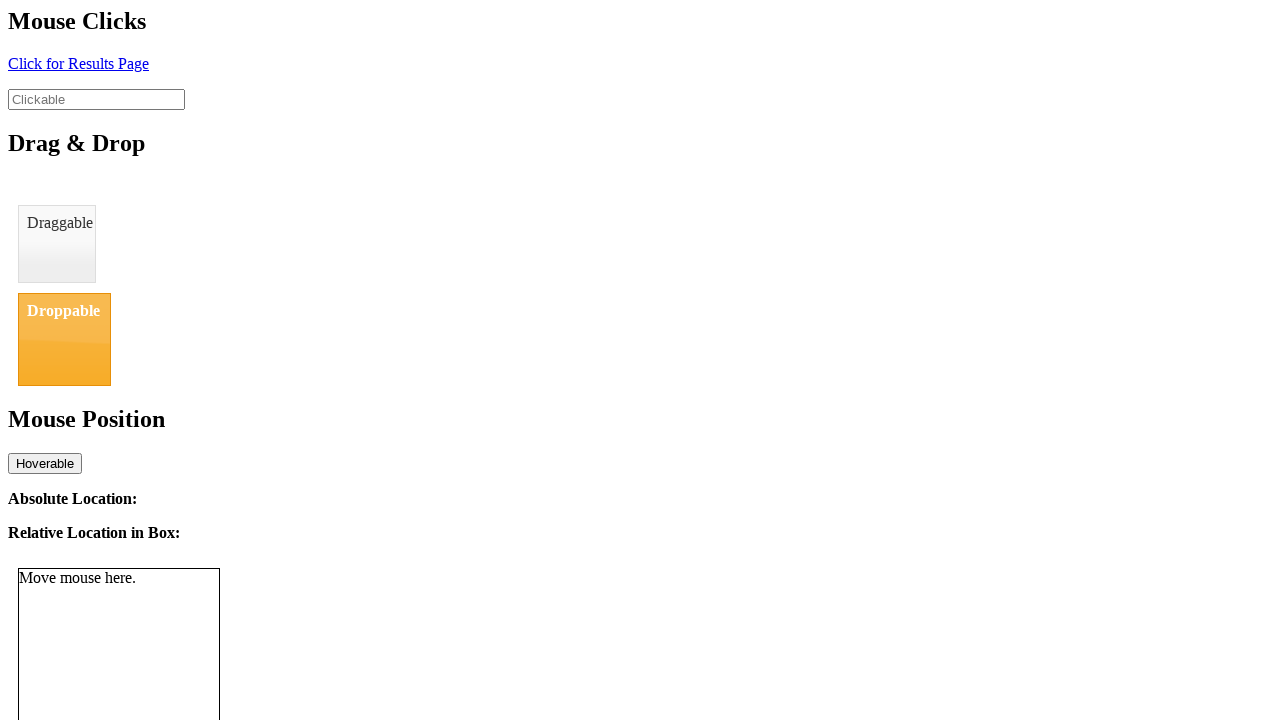

Clicked browser forward button to return to linked page
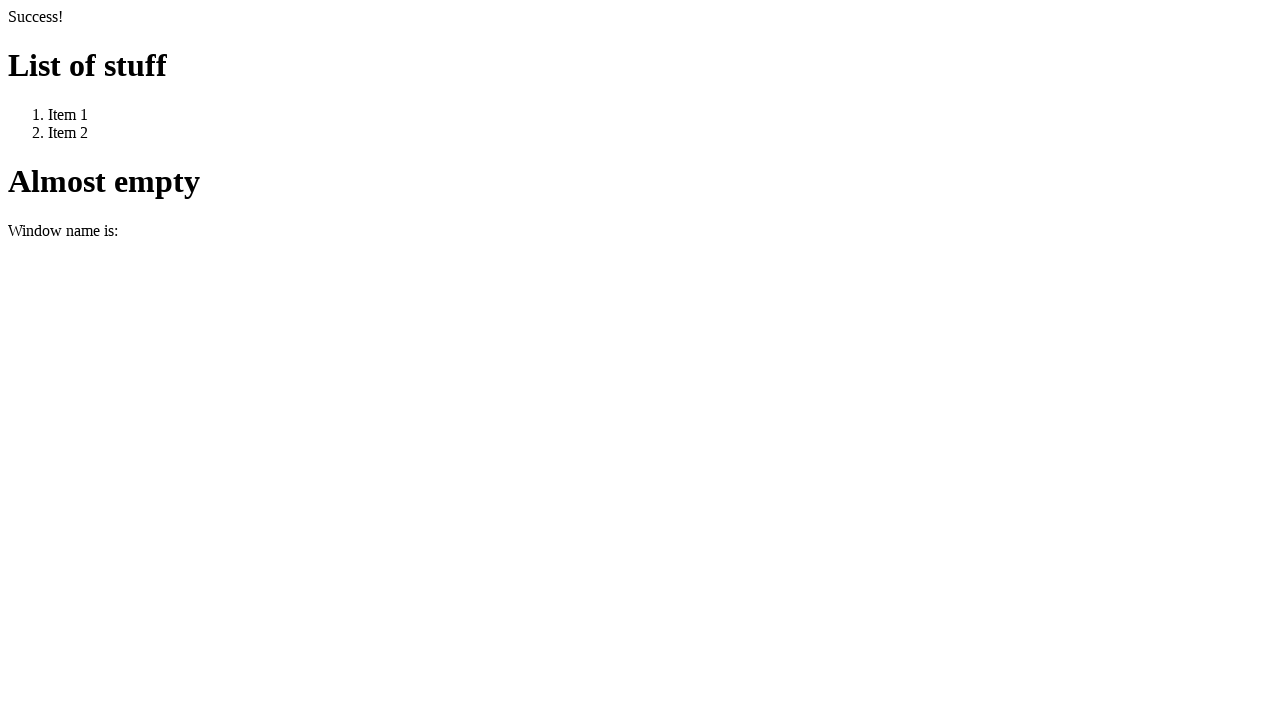

Page finished loading after going forward
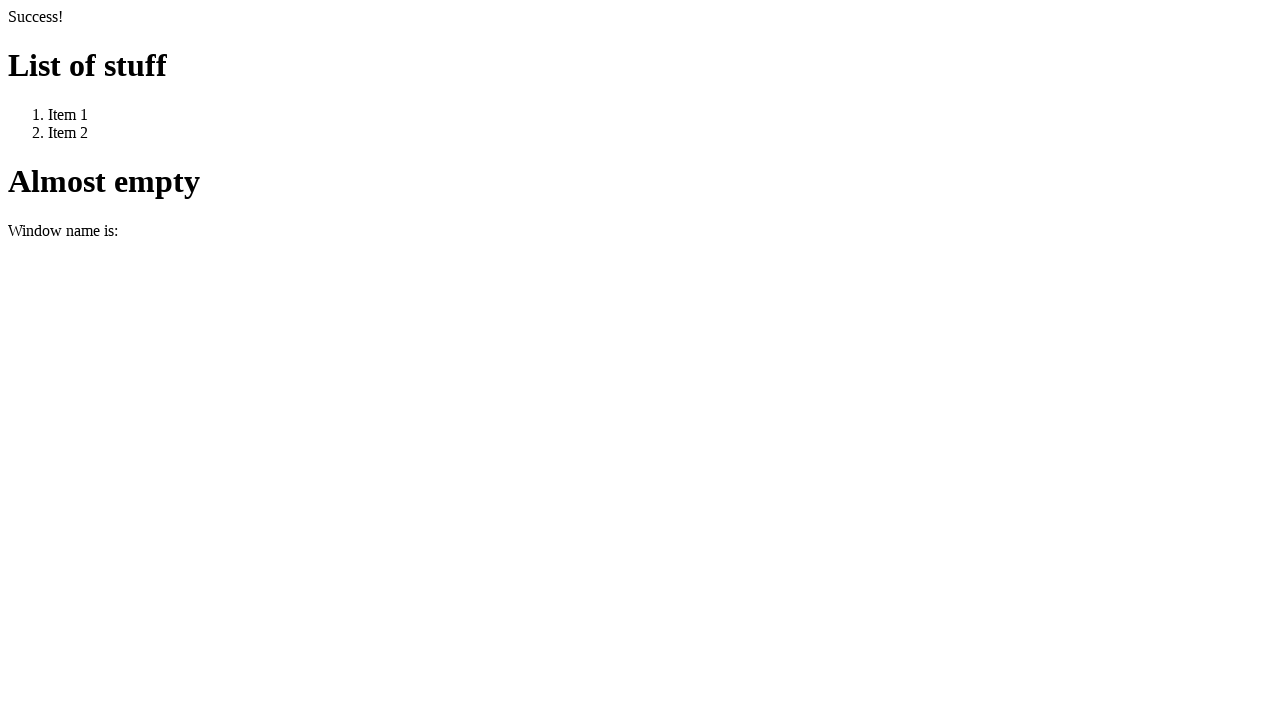

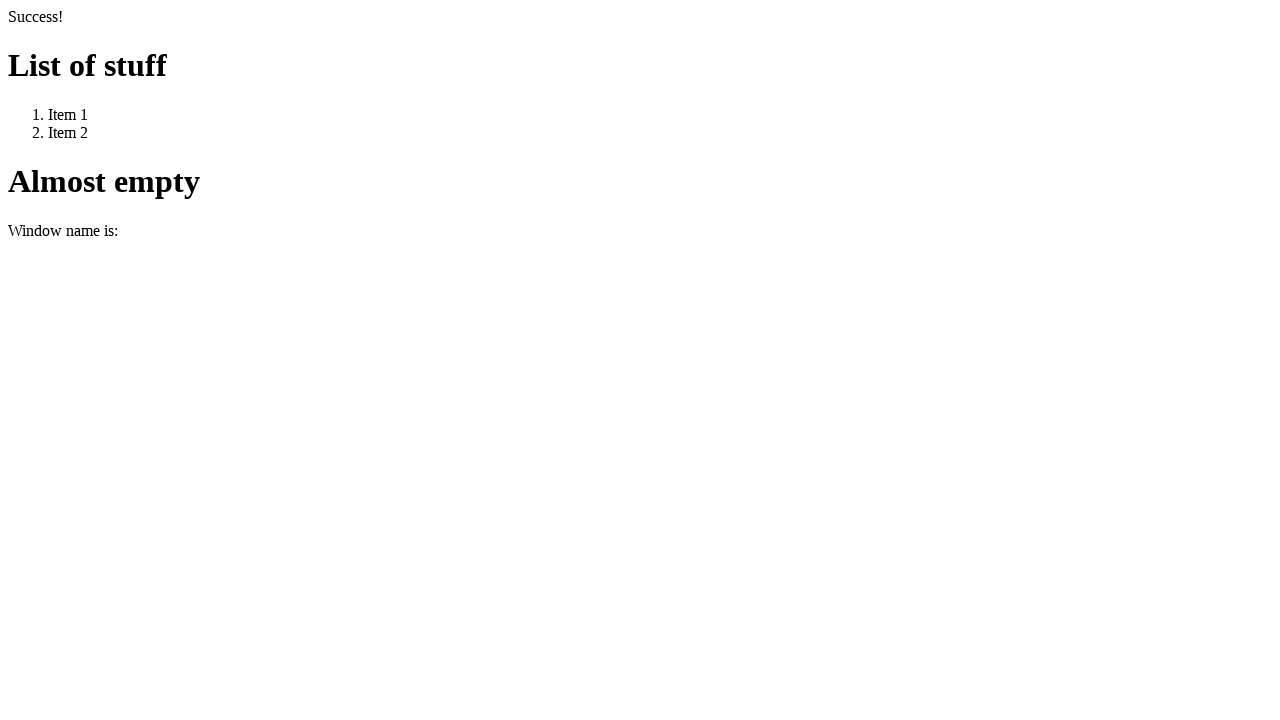